Tests redirect link functionality by clicking redirect and verifying navigation to status codes page

Starting URL: https://the-internet.herokuapp.com/

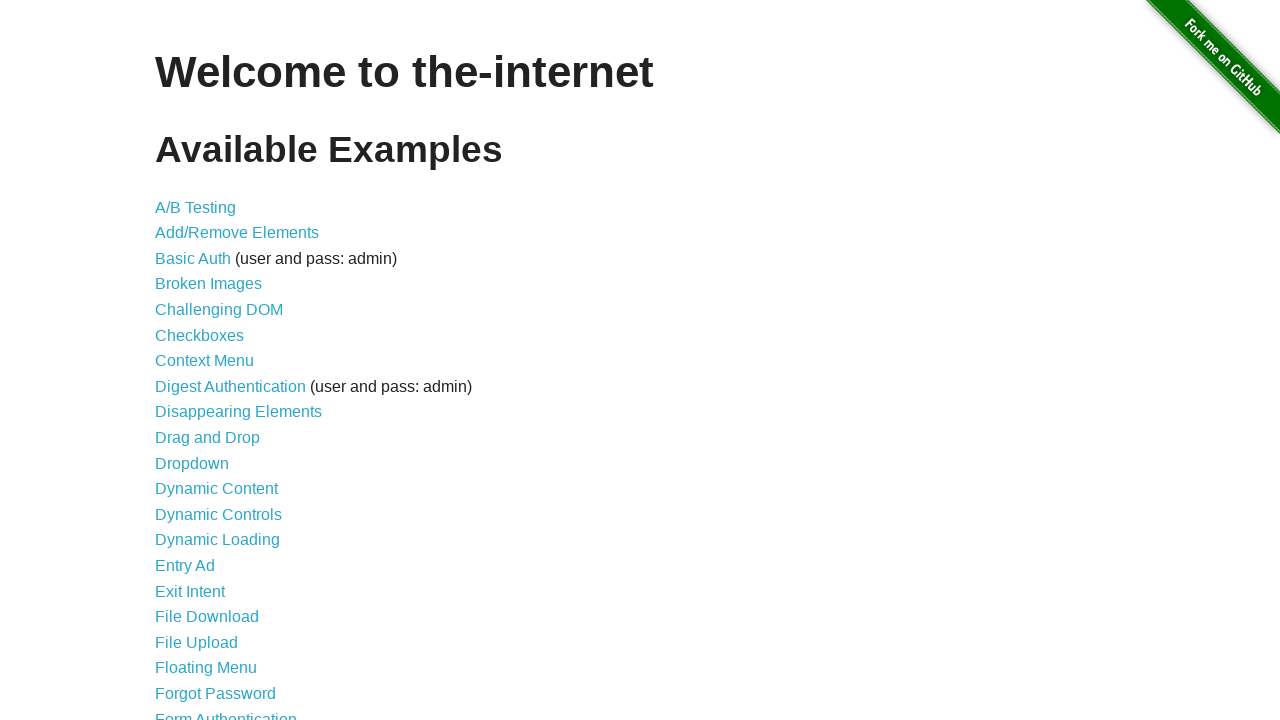

Clicked 'Redirect Link' navigation link at (202, 446) on internal:role=link[name="Redirect Link"i]
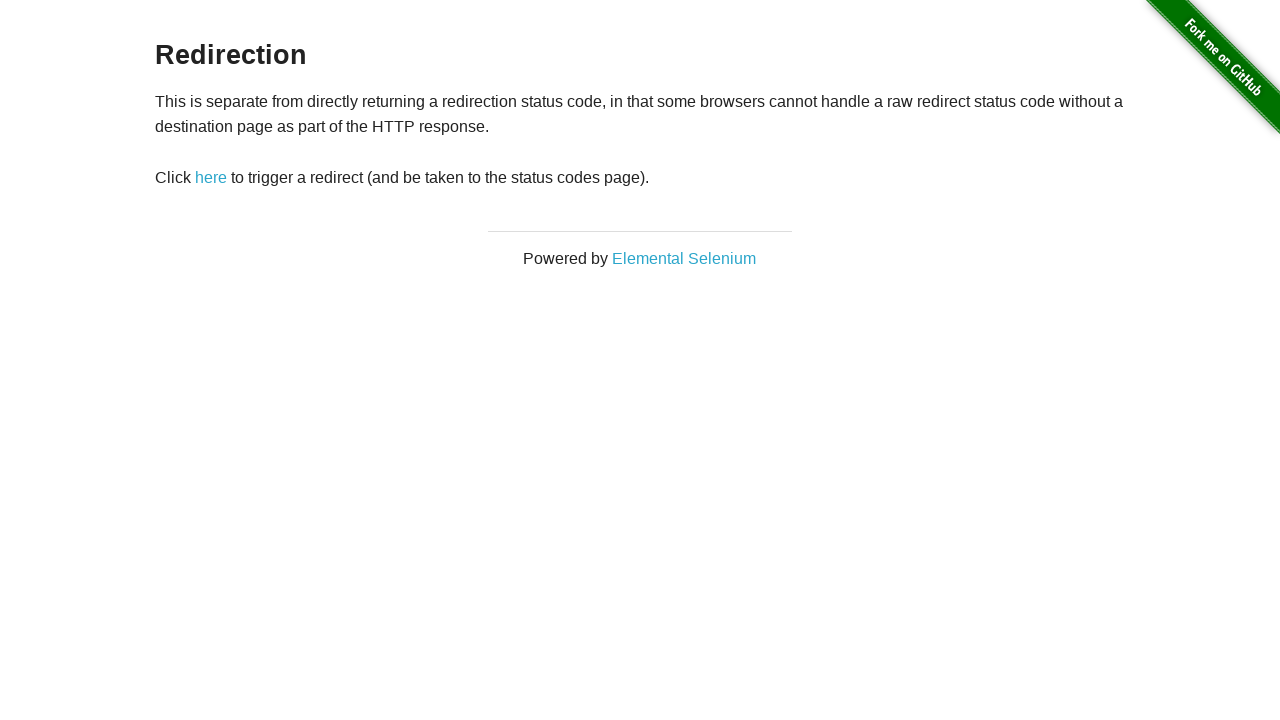

Clicked redirect link element at (211, 178) on #redirect
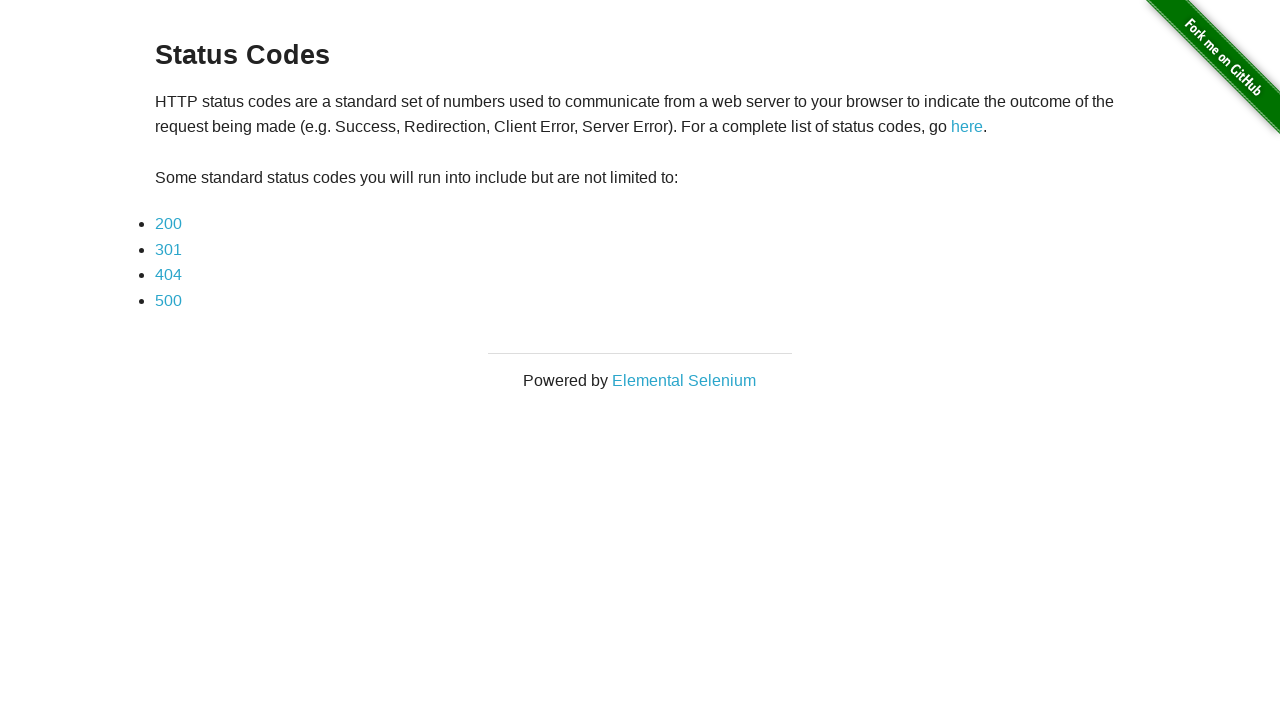

Verified navigation to Status Codes page - heading is visible
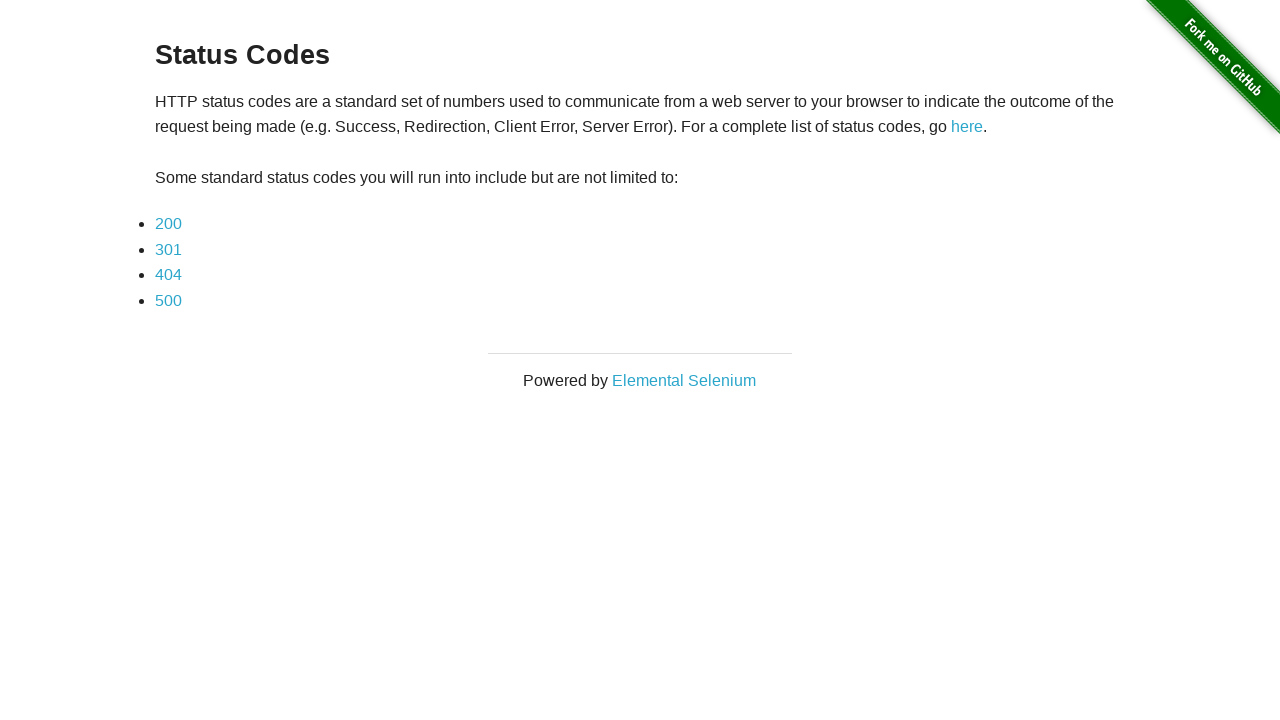

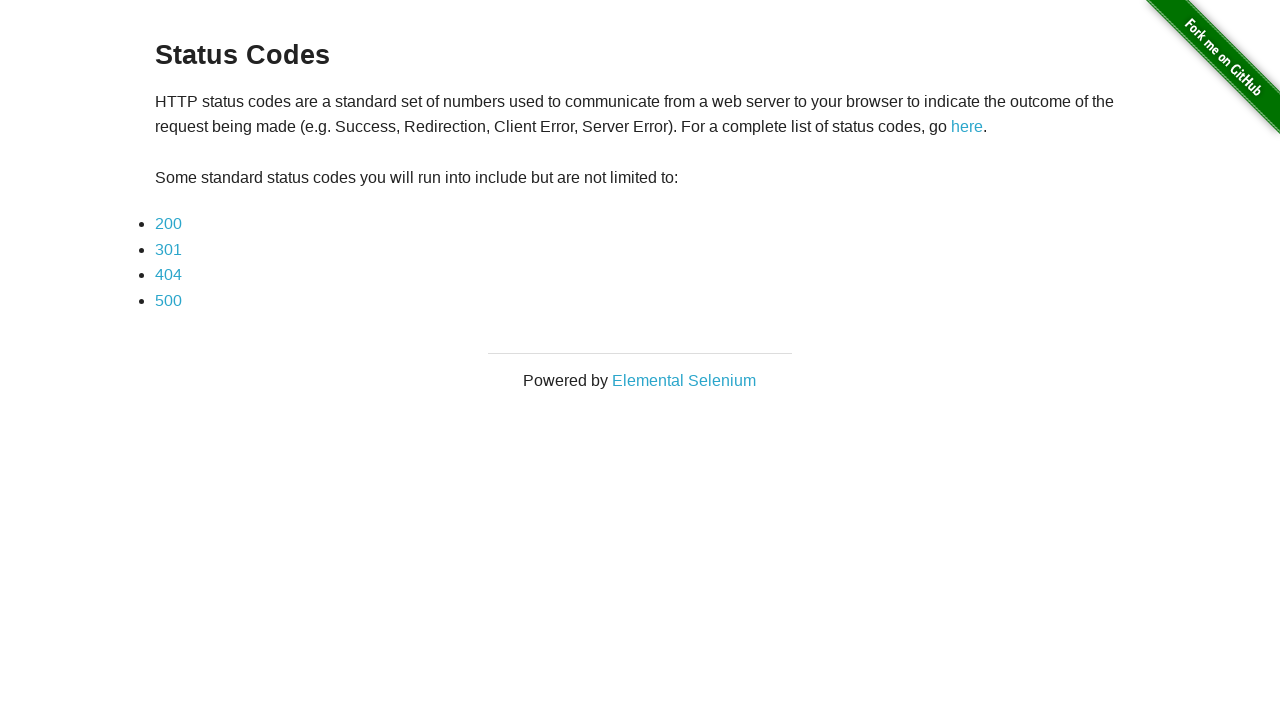